Tests navigation to the All Products page by clicking the "All" link and verifying the URL changes to the search page

Starting URL: https://demo.vercel.store

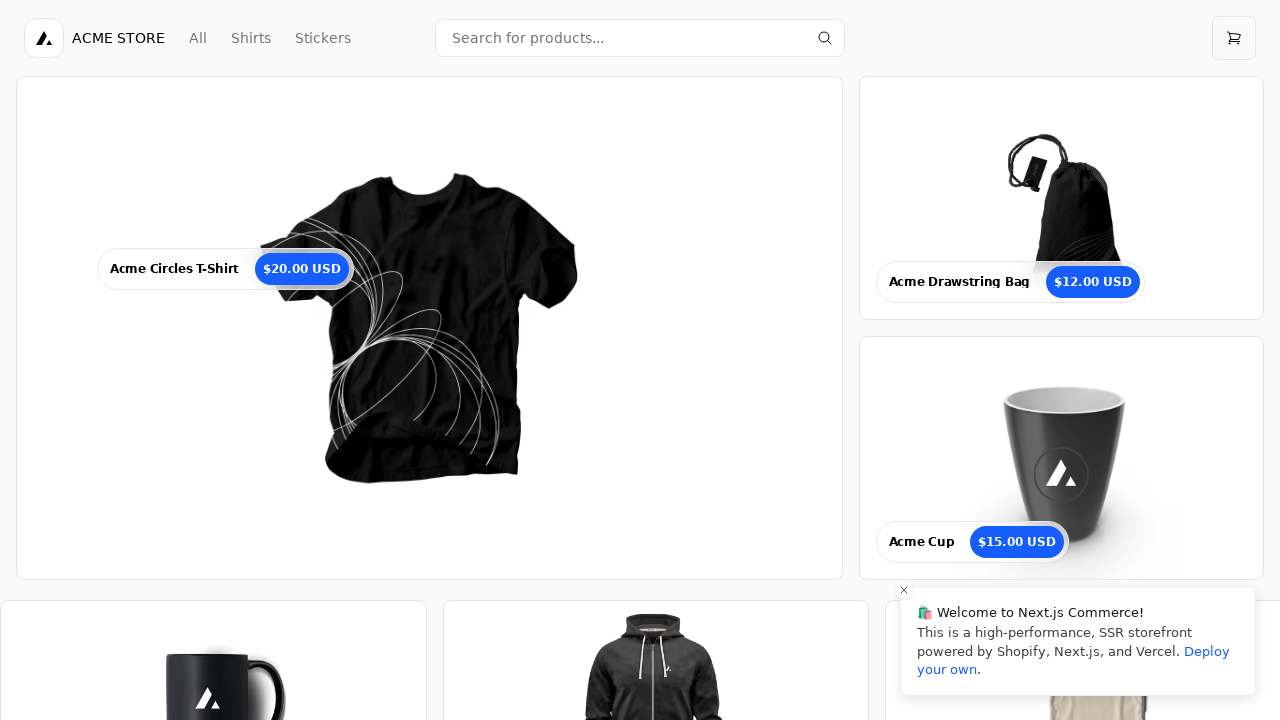

Clicked on the 'All' link to navigate to All Products page at (198, 38) on text=All
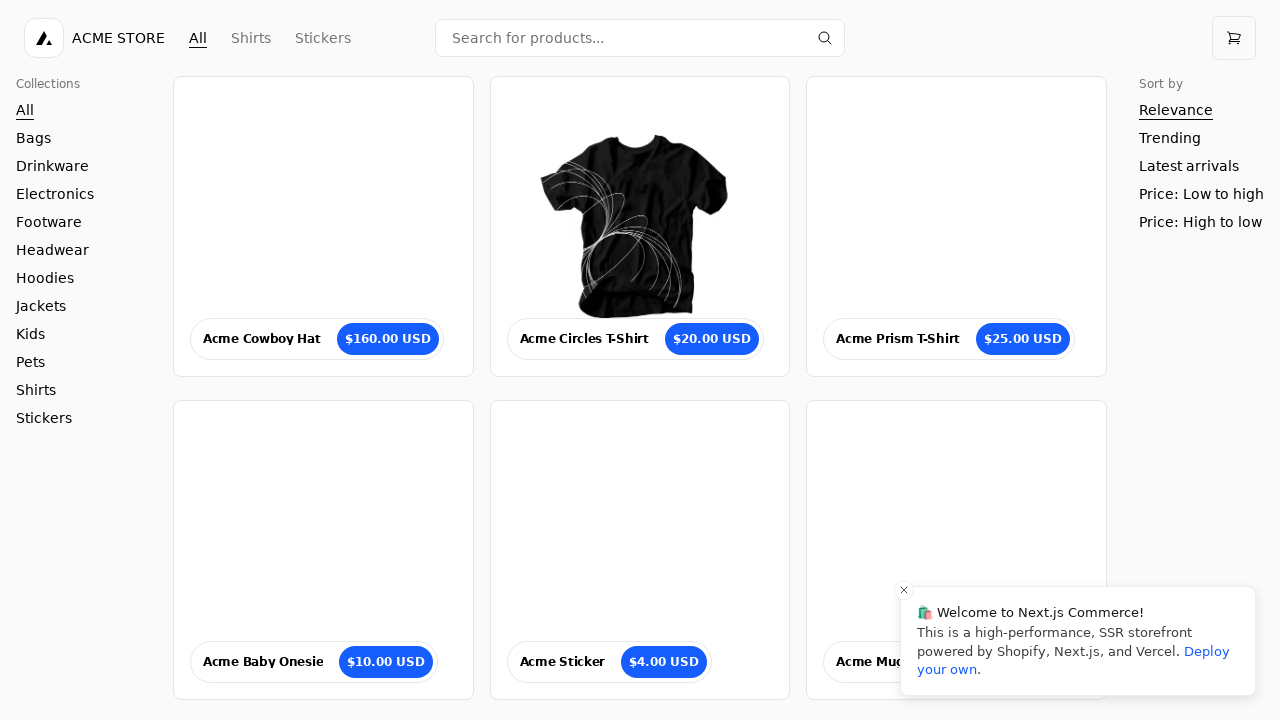

Verified navigation to the search page at https://demo.vercel.store/search
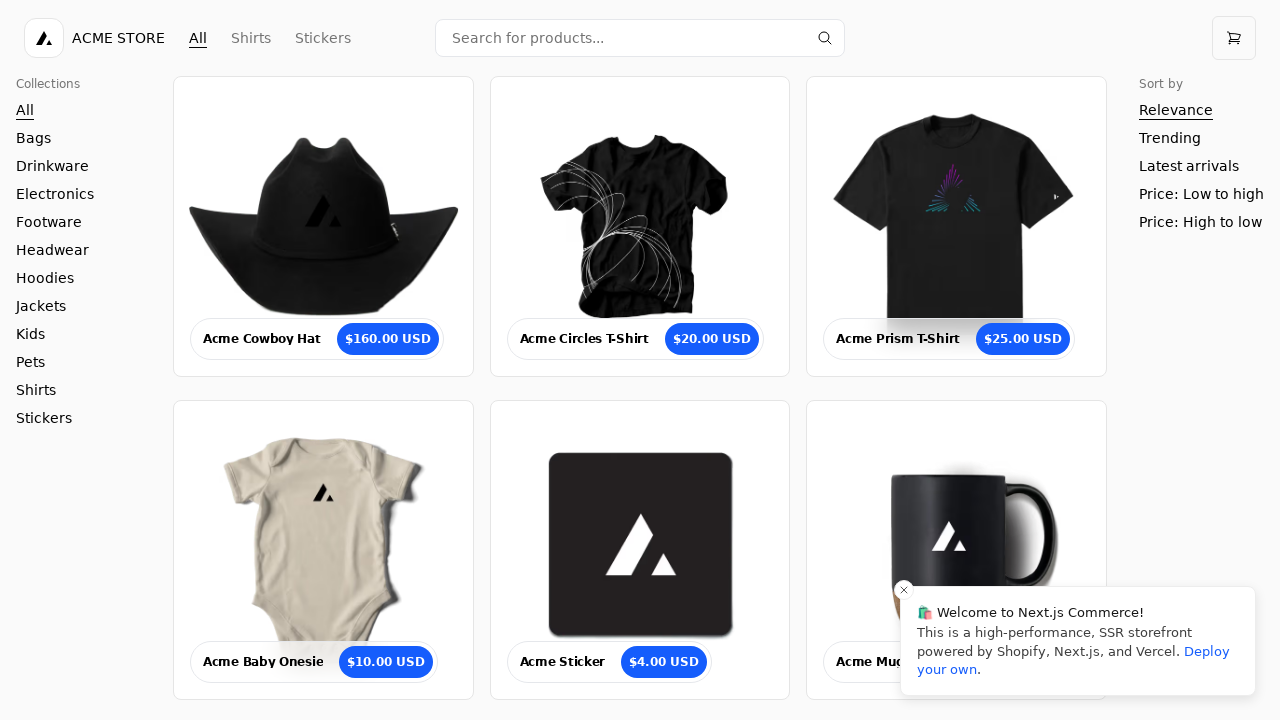

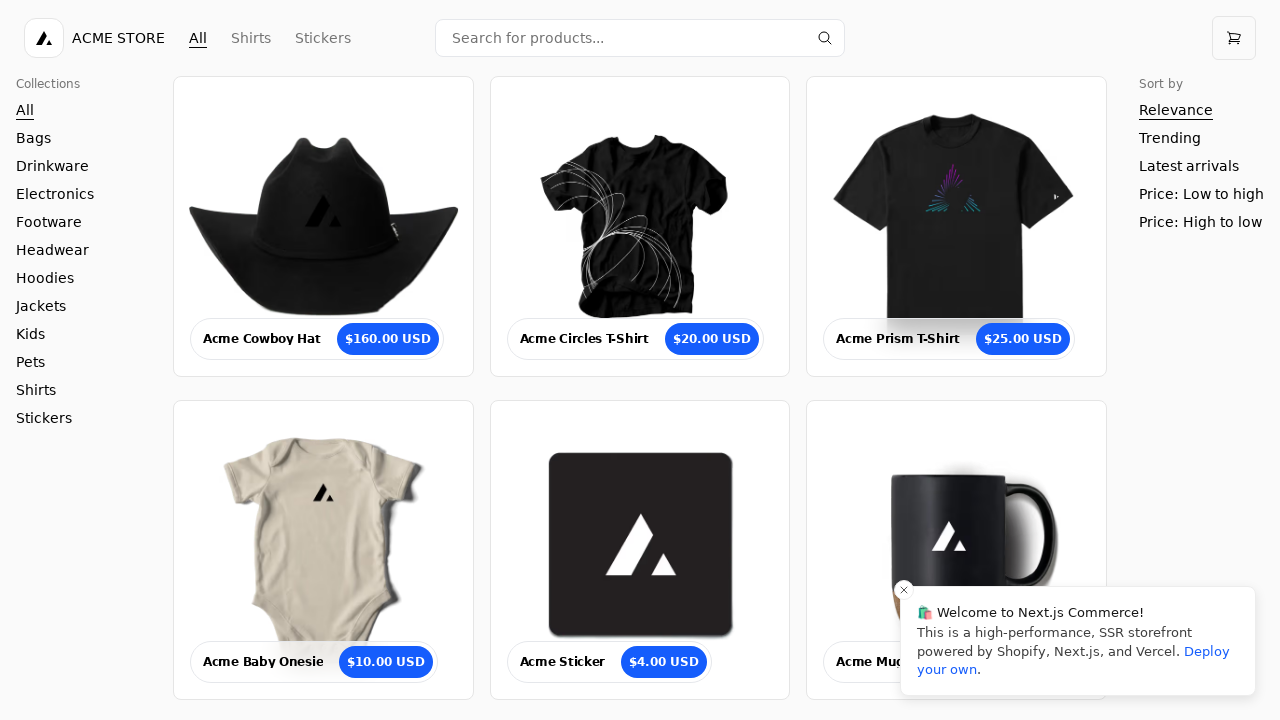